Tests registration form submission with mismatched passwords to verify form handling.

Starting URL: https://www.sharelane.com/cgi-bin/register.py

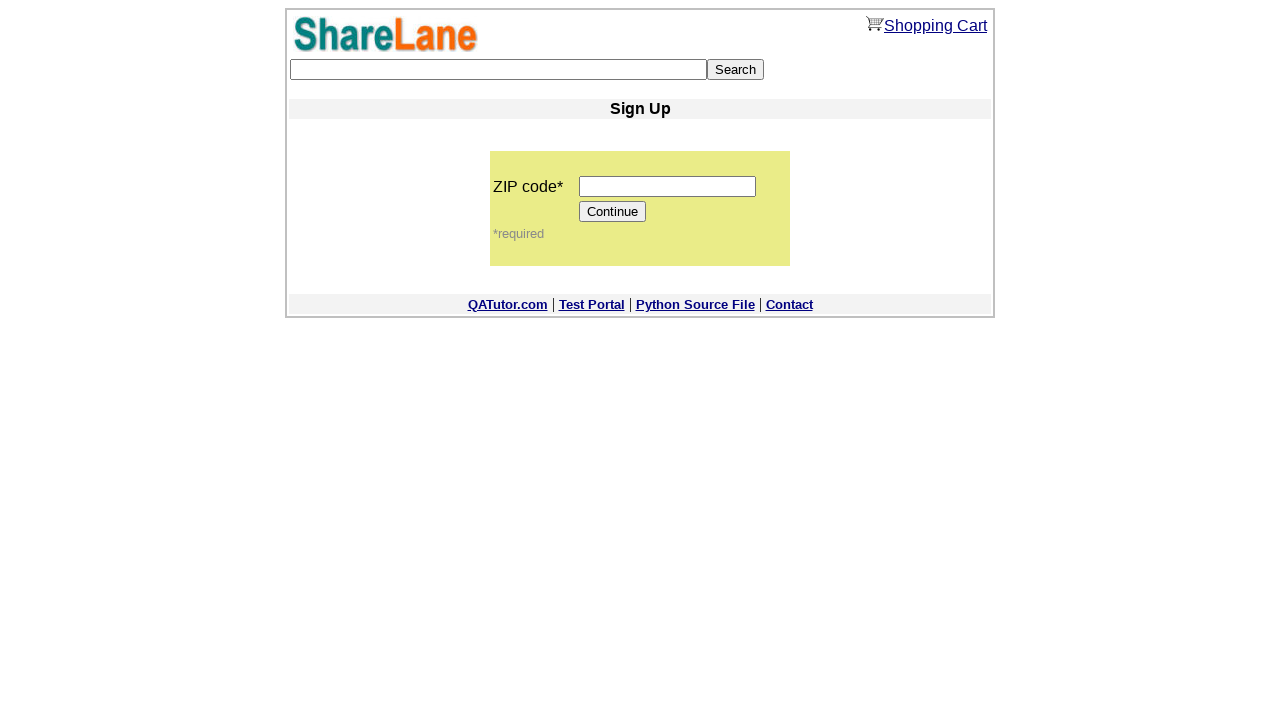

Filled zip code field with '12345' on input[name='zip_code']
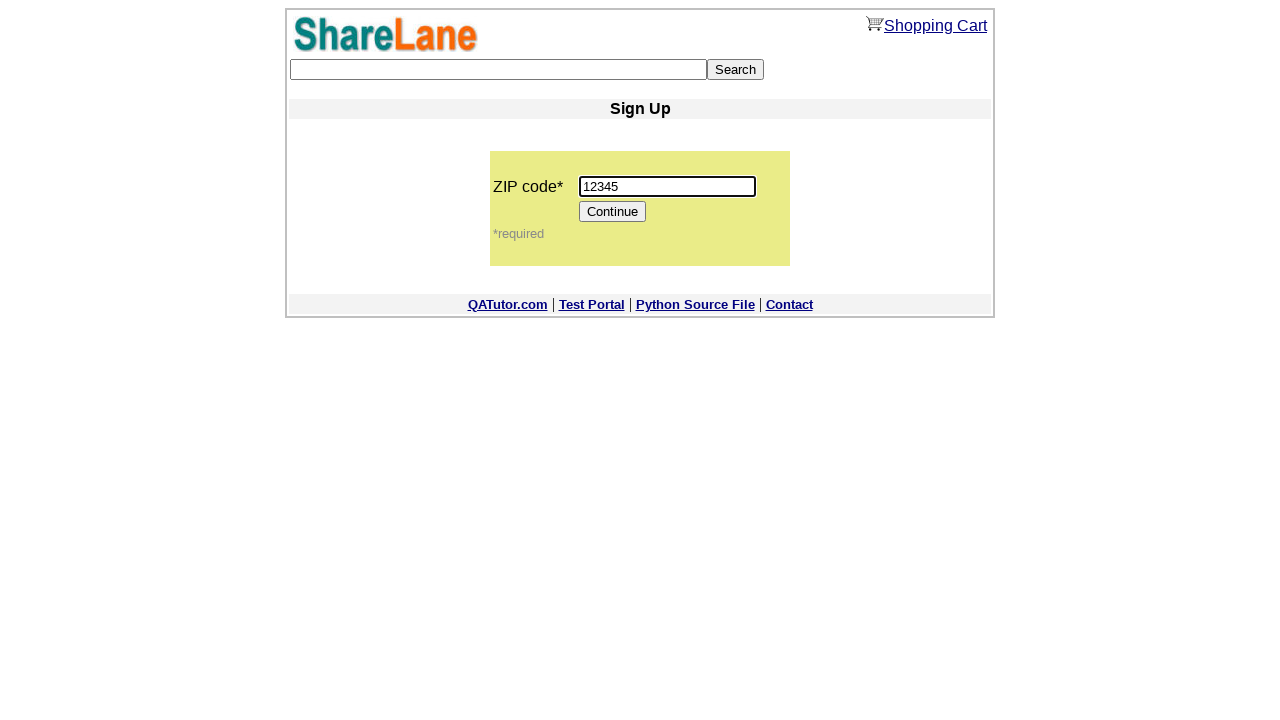

Clicked Continue button to proceed to registration form at (613, 212) on input[value='Continue']
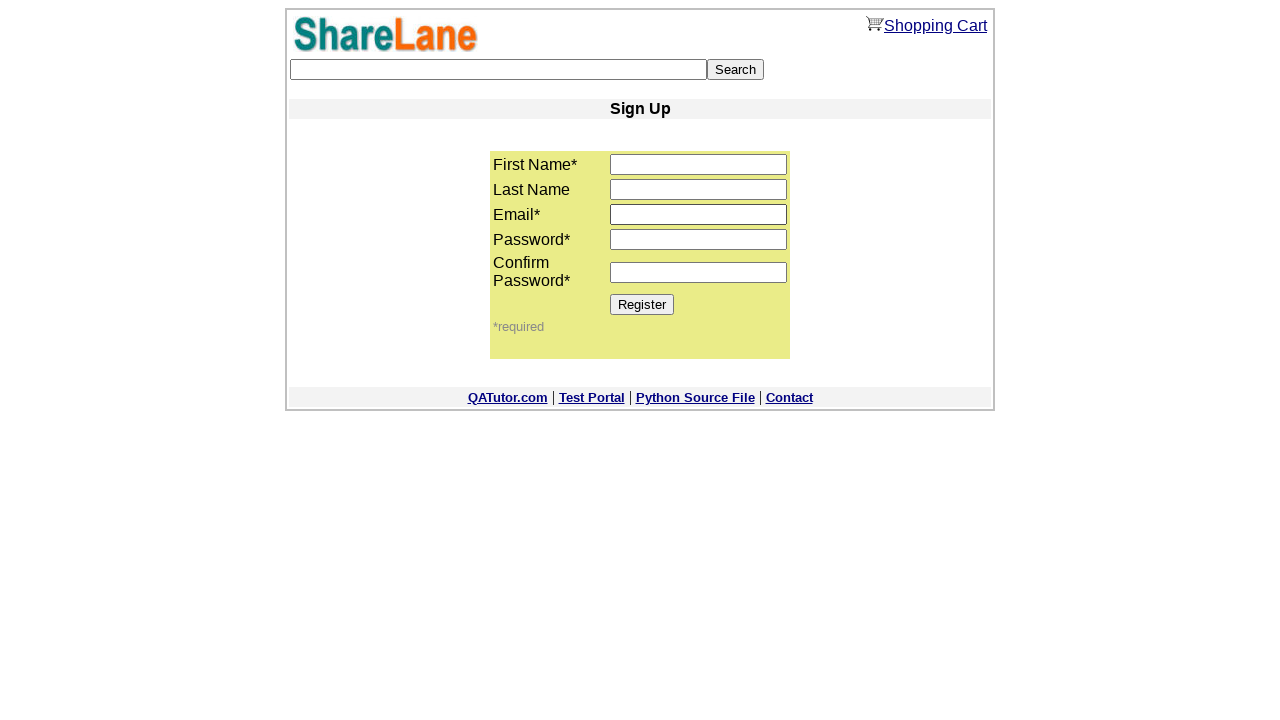

Registration form loaded with first_name field visible
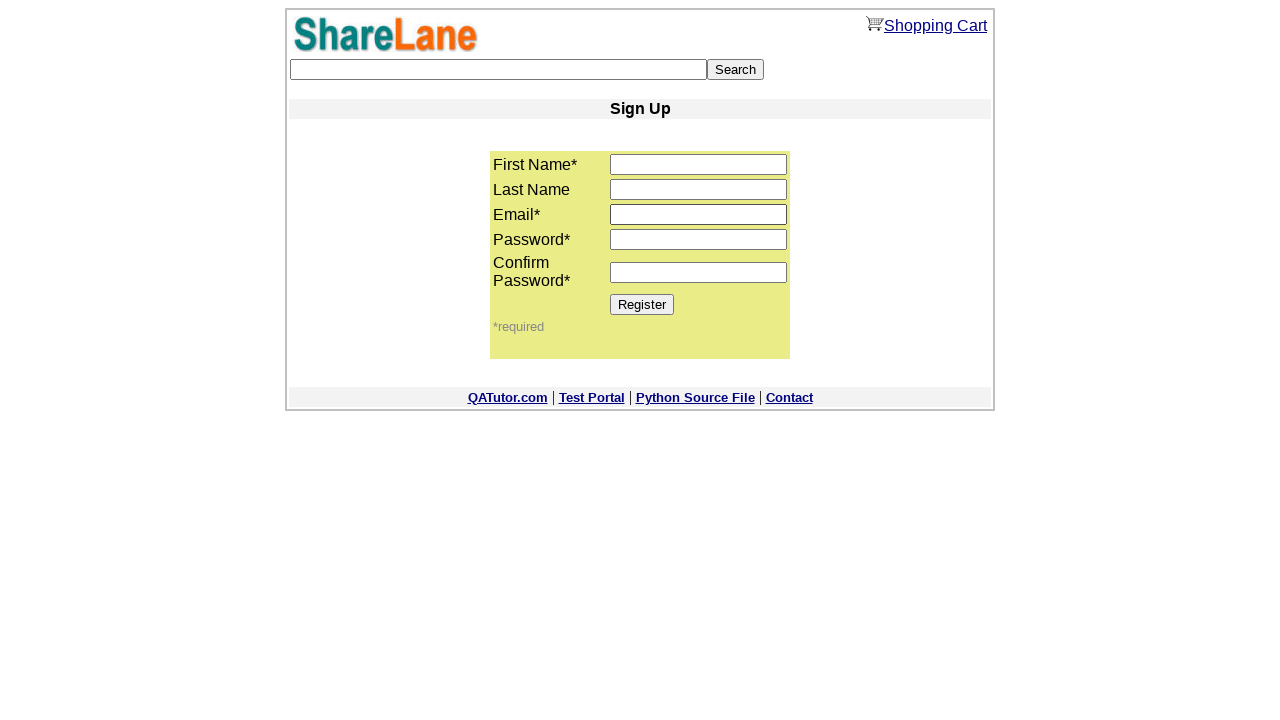

Filled first_name field with 'Art' on input[name='first_name']
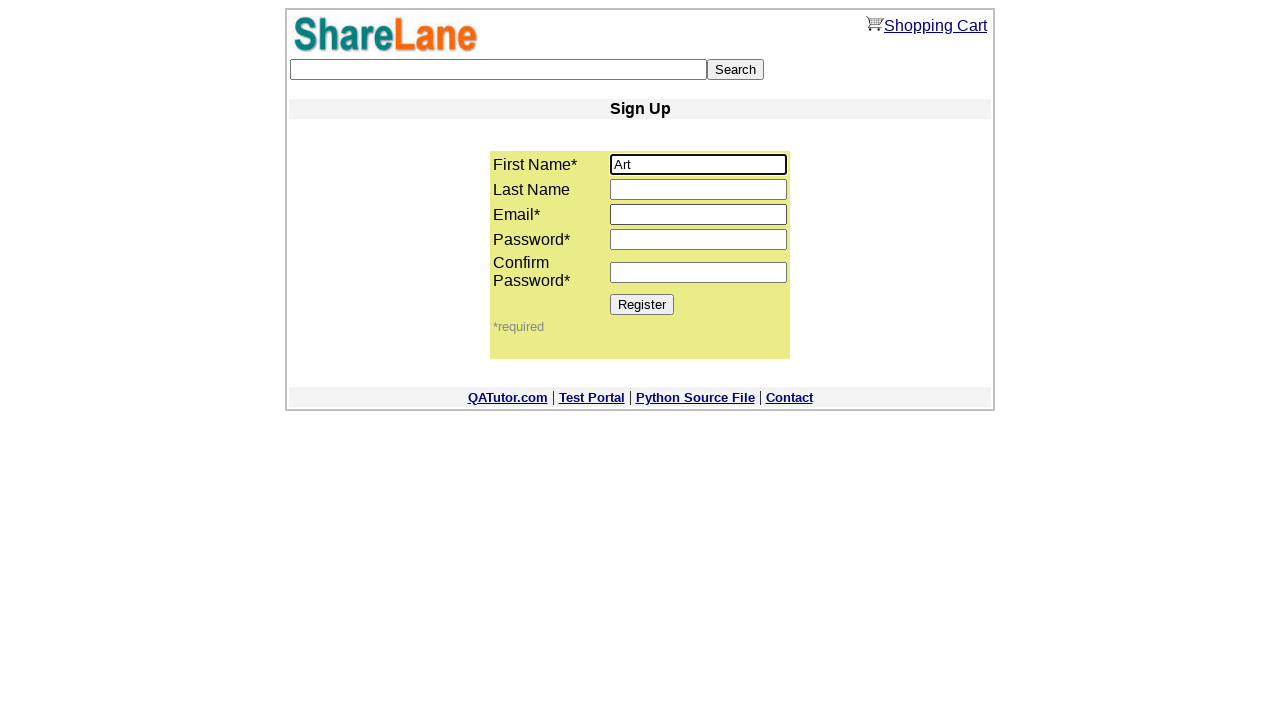

Filled email field with 'mismatch_test@mail.ru' on input[name='email']
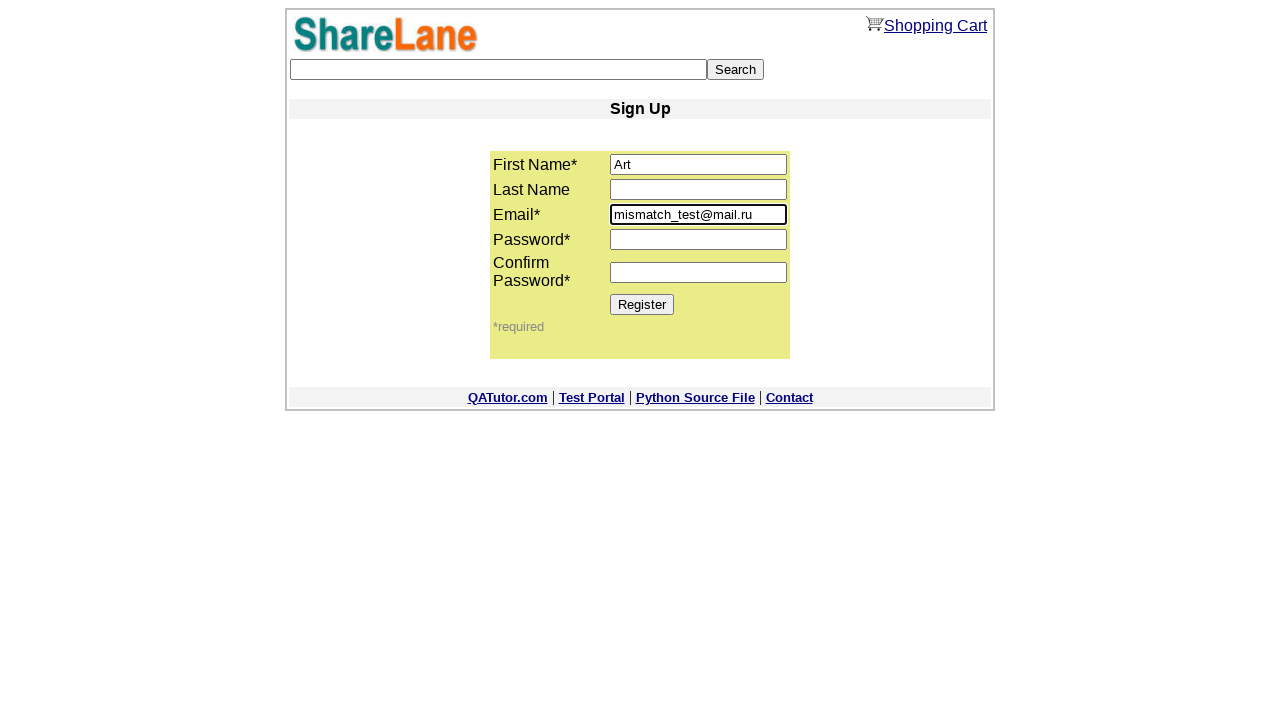

Filled password1 field with '12345' on input[name='password1']
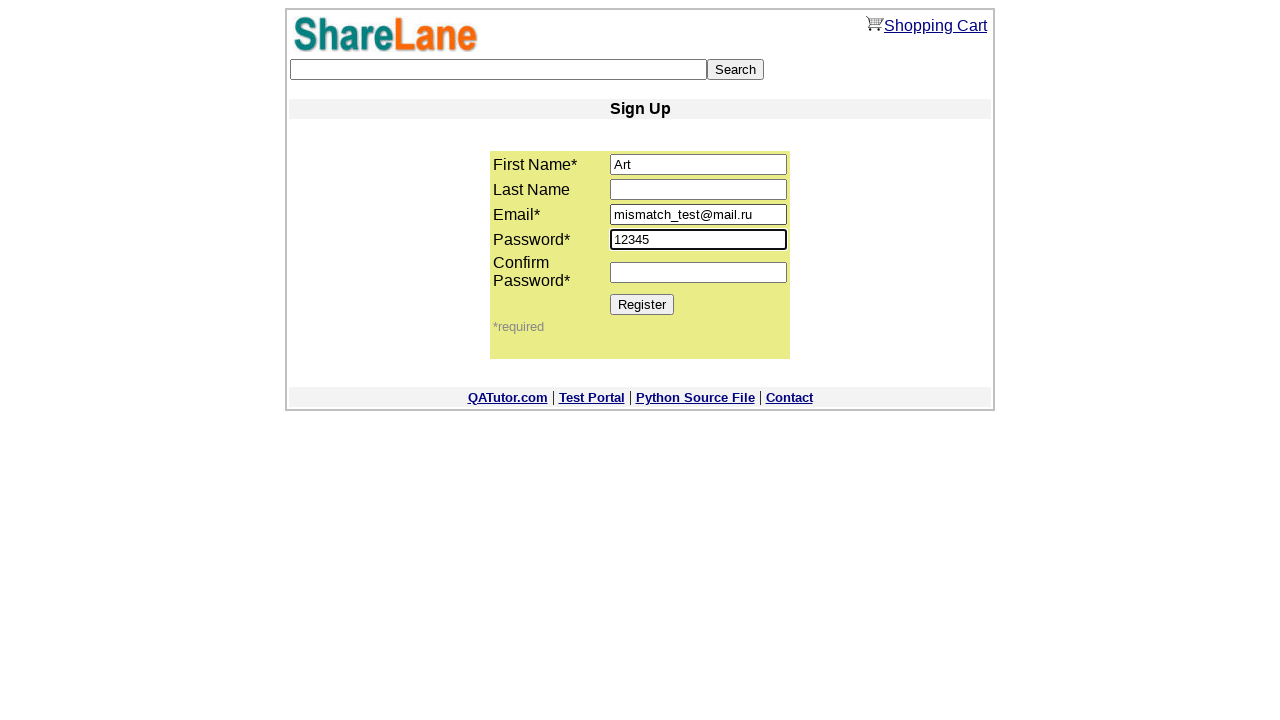

Filled password2 field with '1234567' (mismatched password) on input[name='password2']
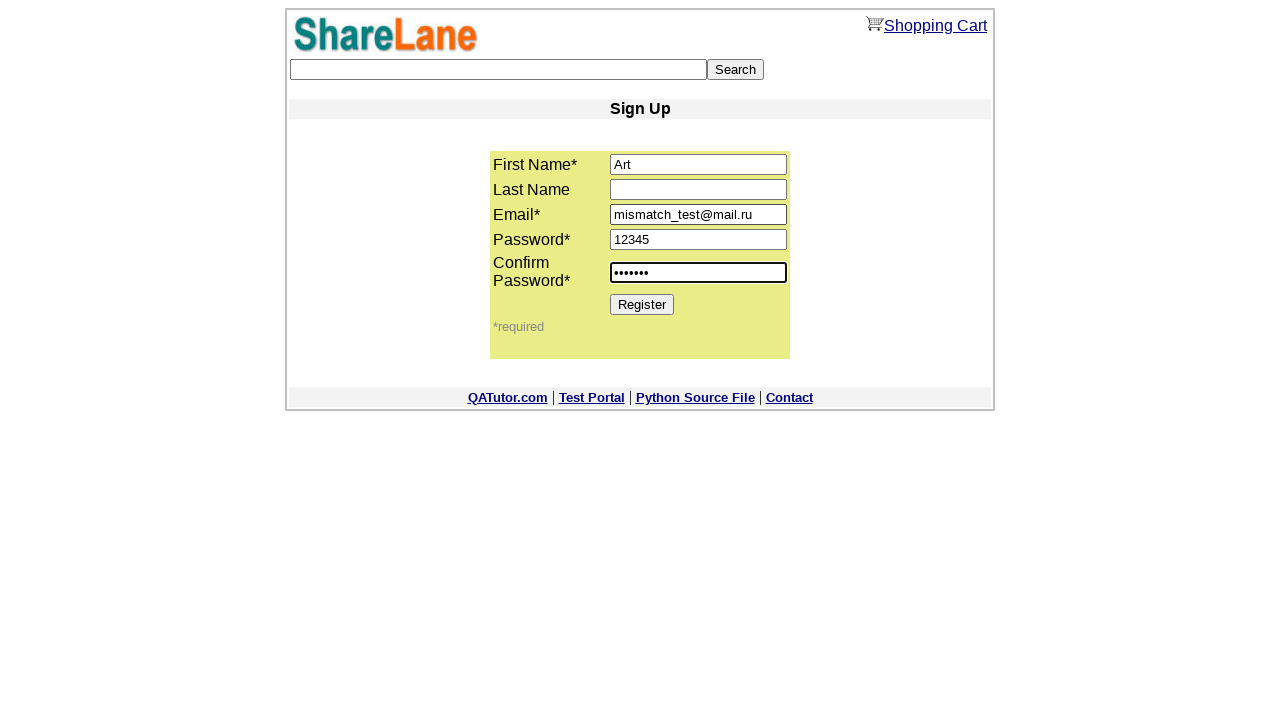

Clicked Register button to submit form with mismatched passwords at (642, 304) on input[value='Register']
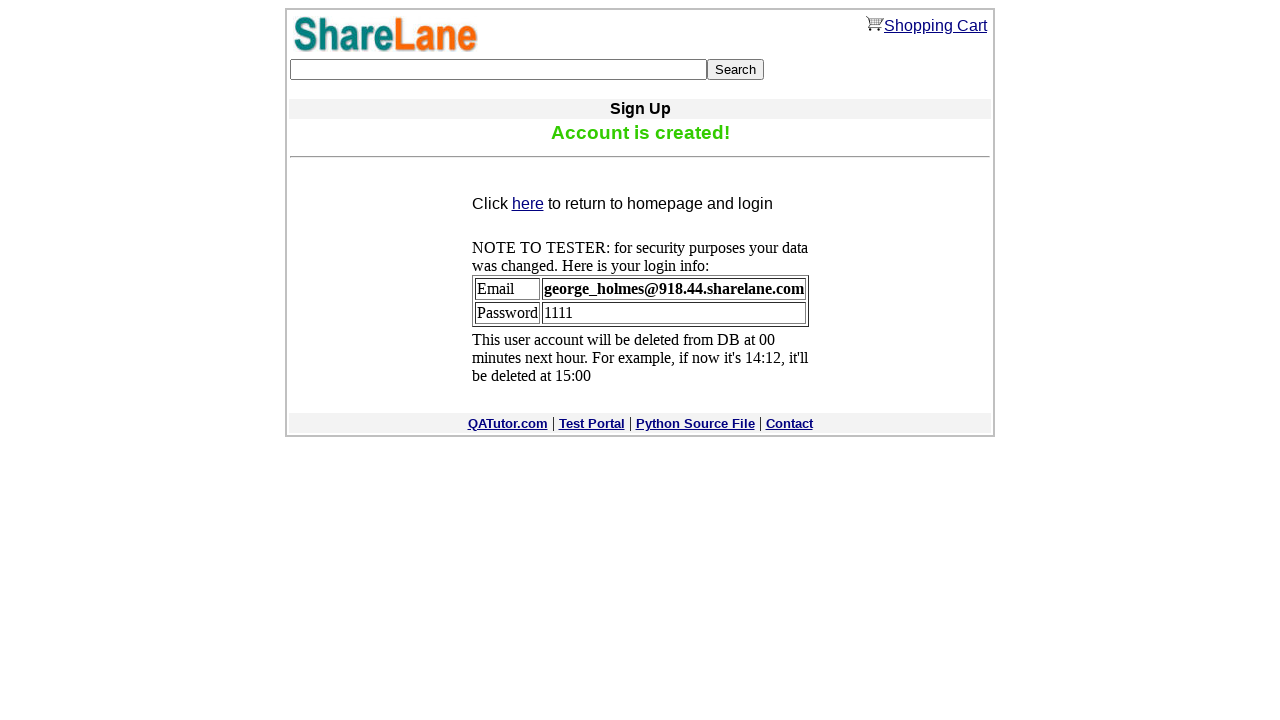

Form submission response received - confirmation or error message appeared
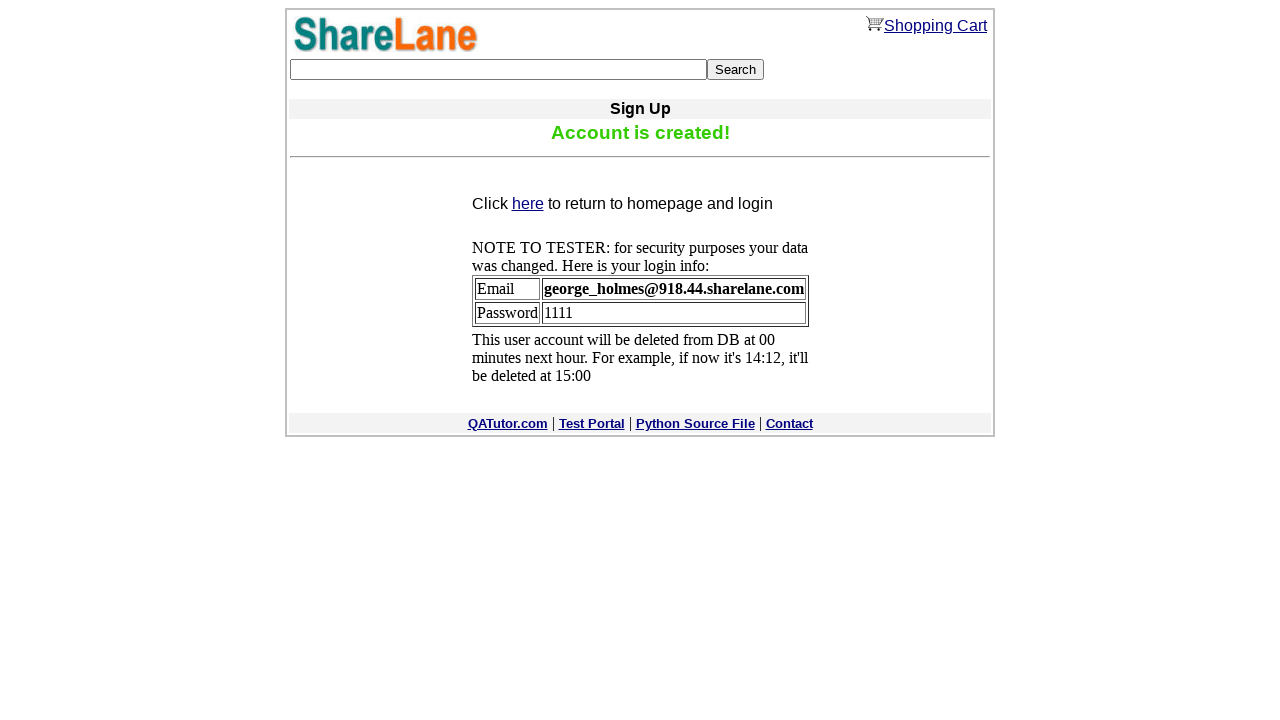

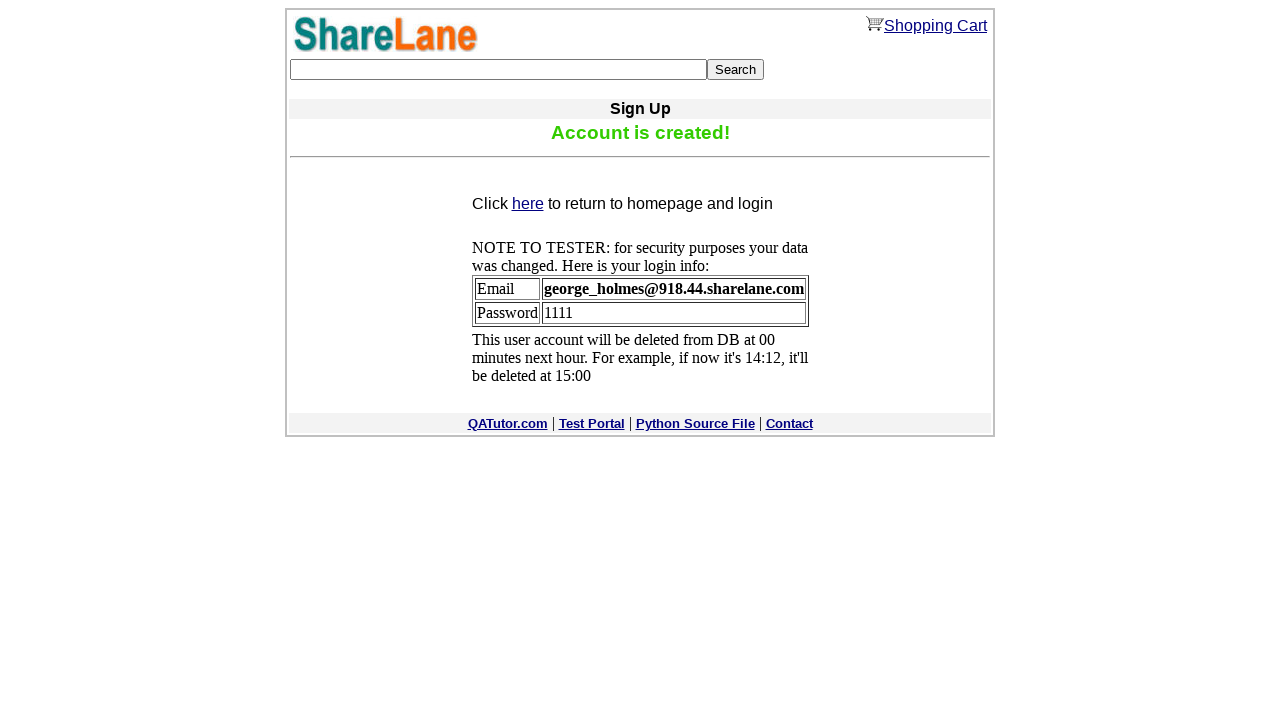